Navigates to DuckDuckGo and verifies that the DuckDuckGo logo is displayed on the page

Starting URL: https://duckduckgo.com/

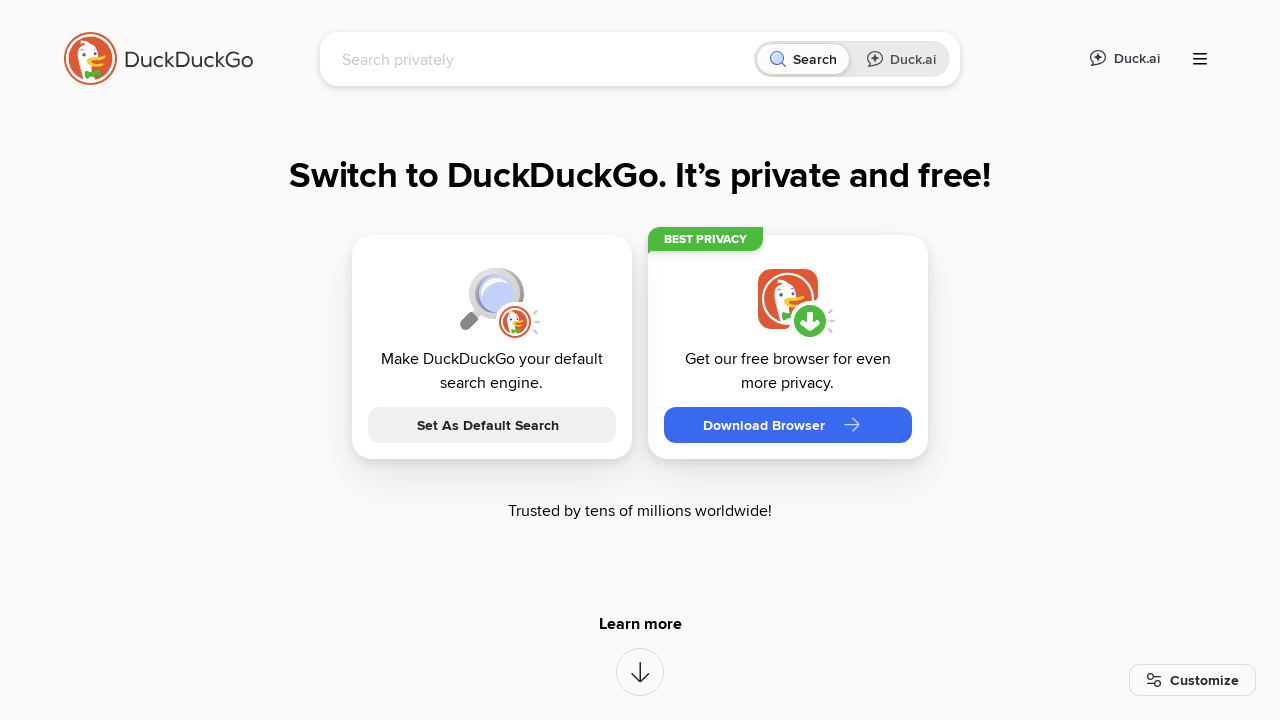

Waited for DuckDuckGo logo to be visible
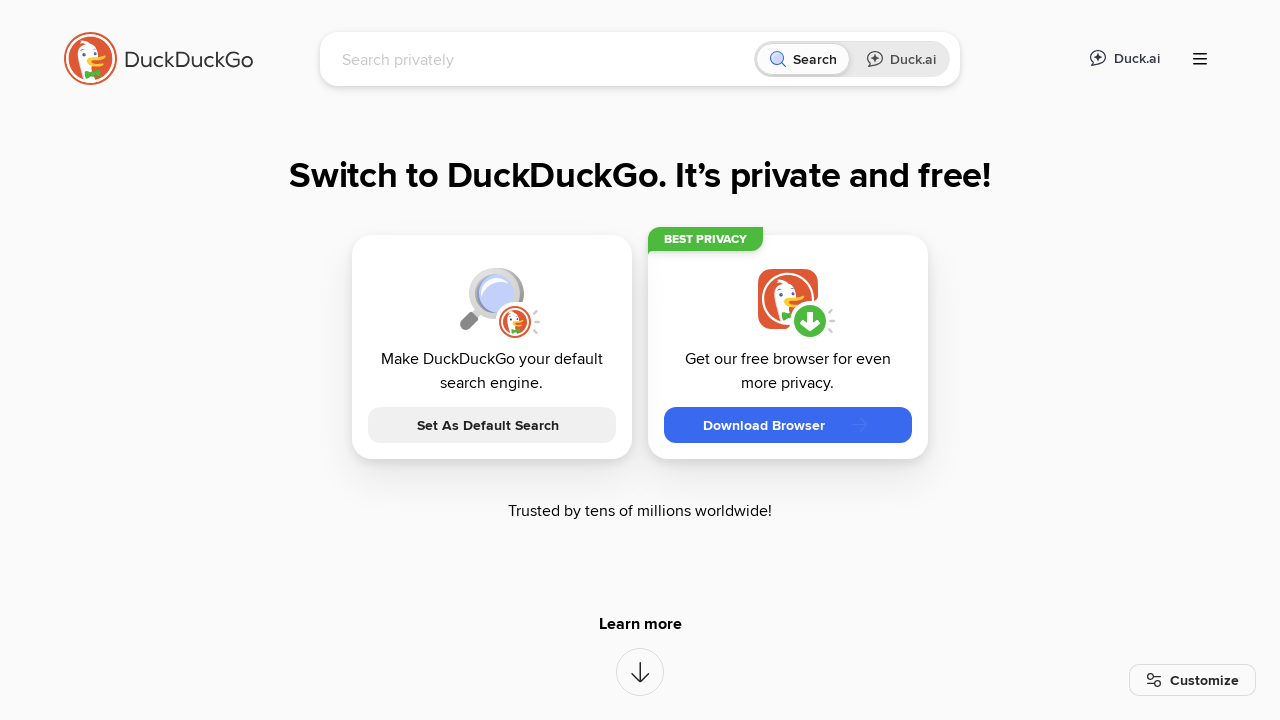

Verified that DuckDuckGo logo is displayed
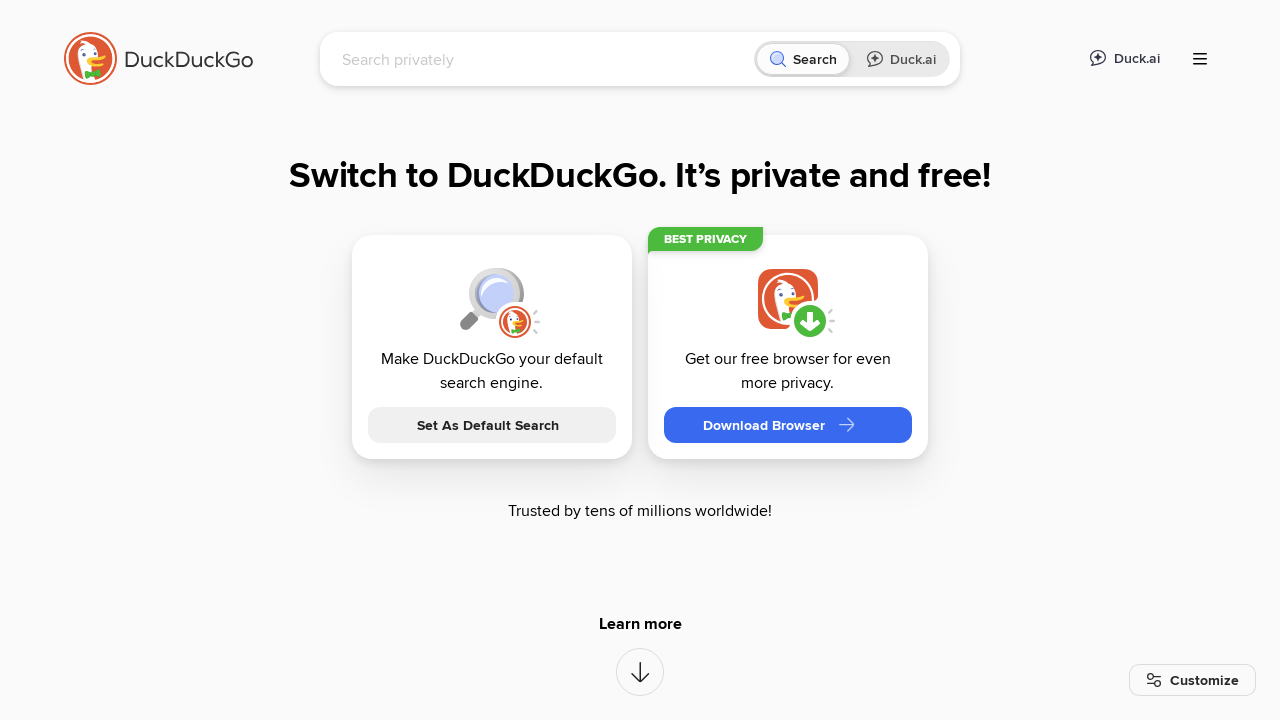

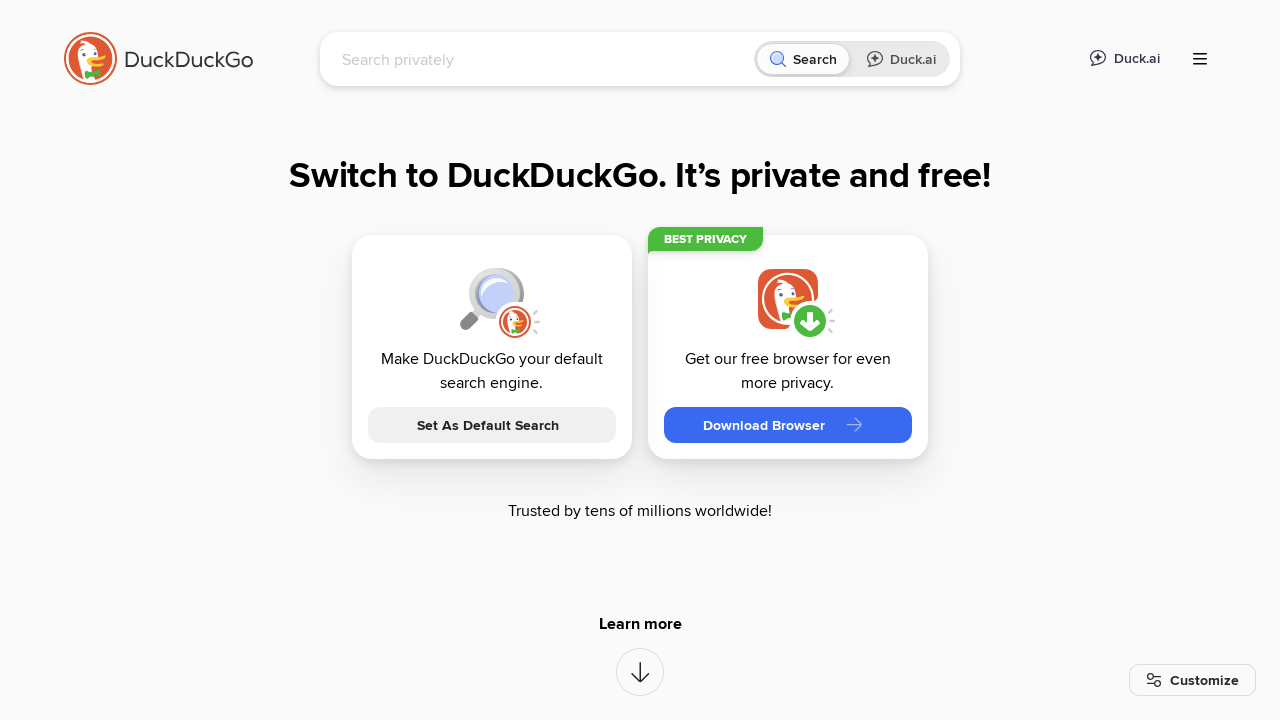